Tests an email finder form by filling in a full name and domain, then clicking the submit button to trigger the search.

Starting URL: https://clay-email-finder.netlify.app

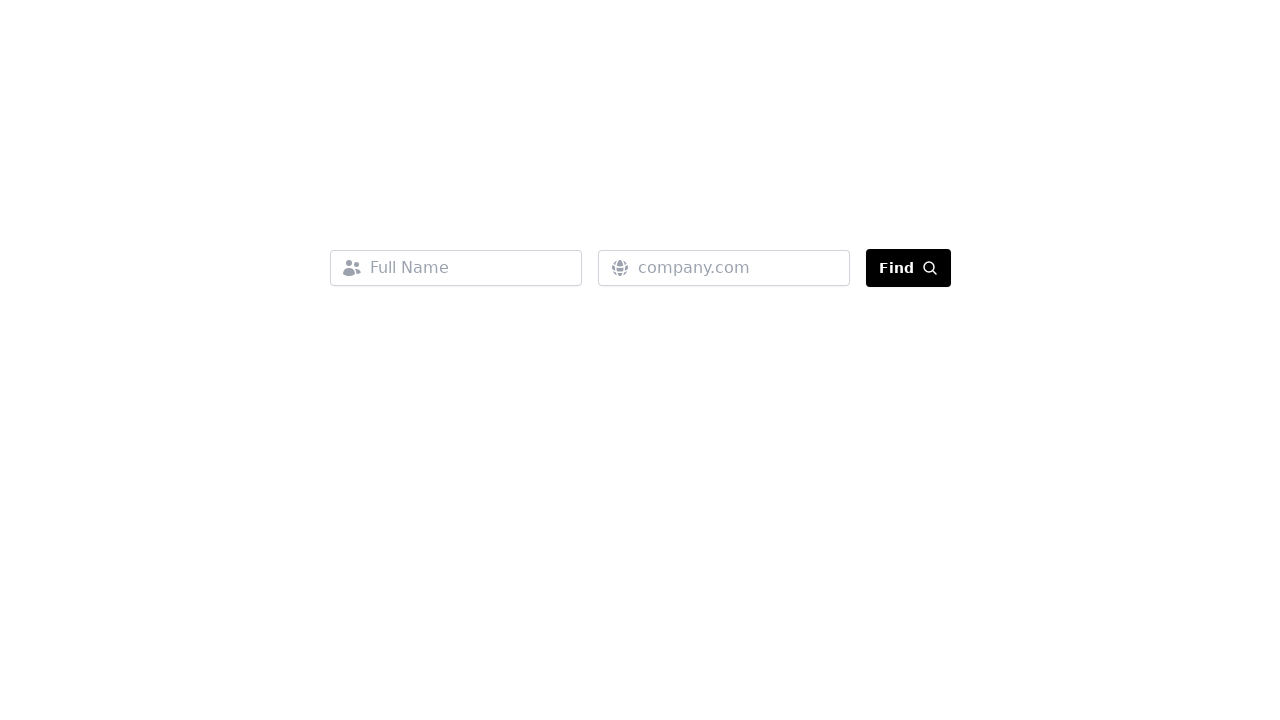

Filled full name field with 'nivrita' on input[name="fullName"]
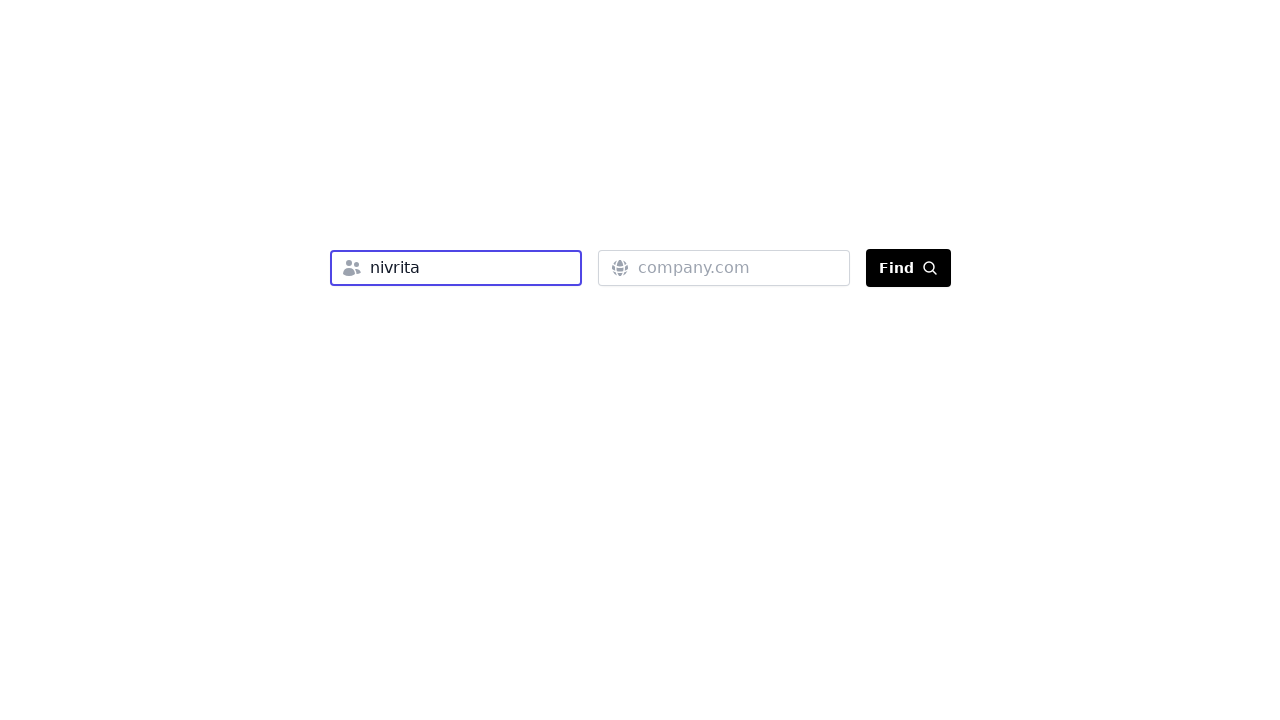

Filled domain field with 'google.com' on input[name="domain"]
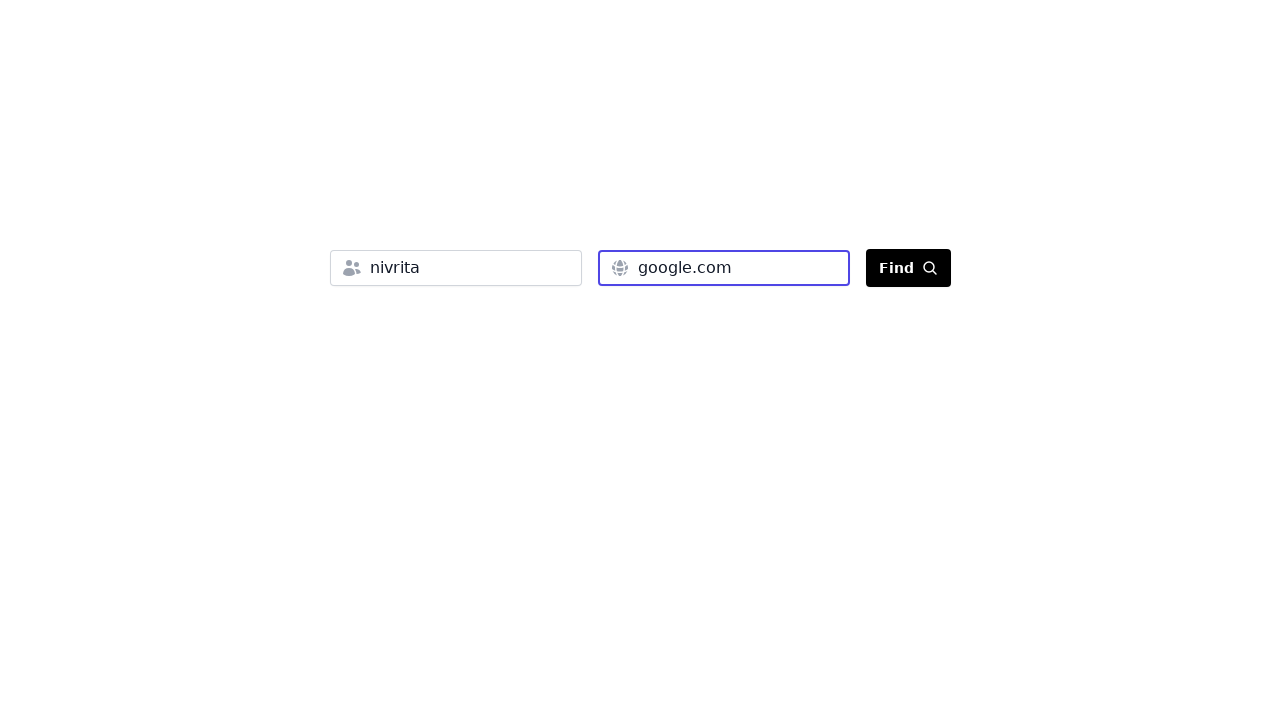

Button became visible
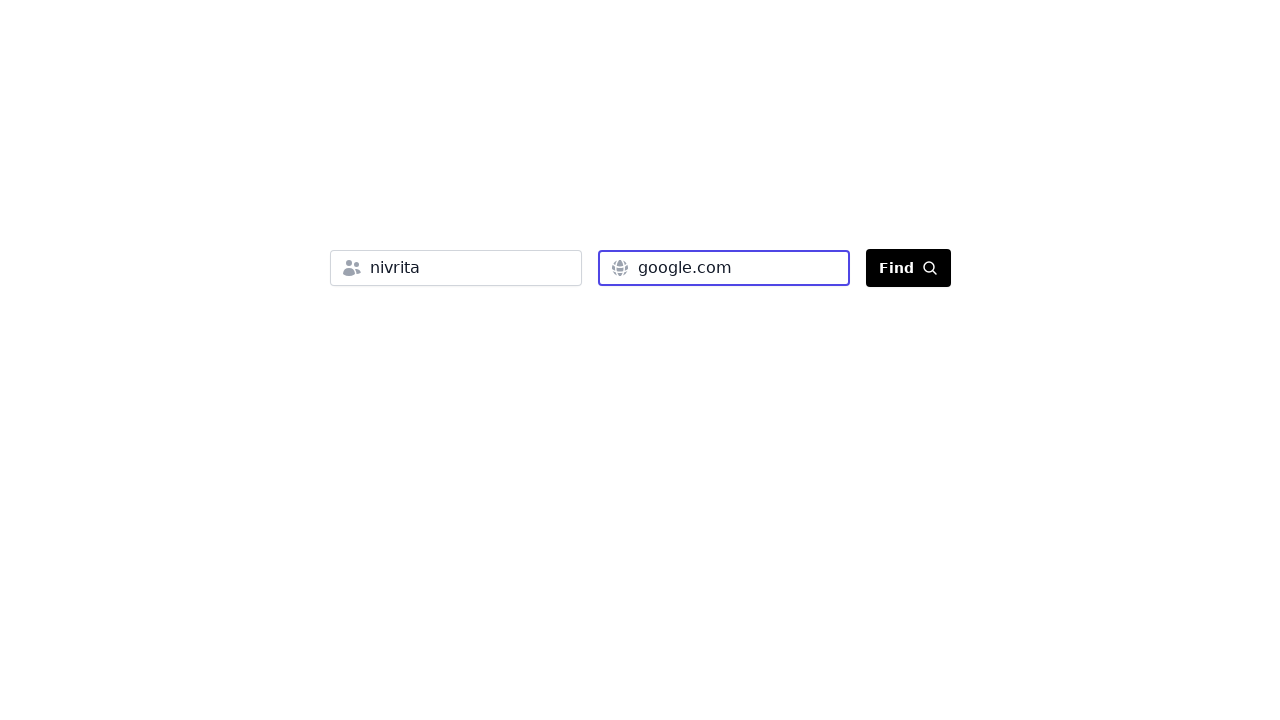

Clicked submit button to trigger email search at (908, 268) on button
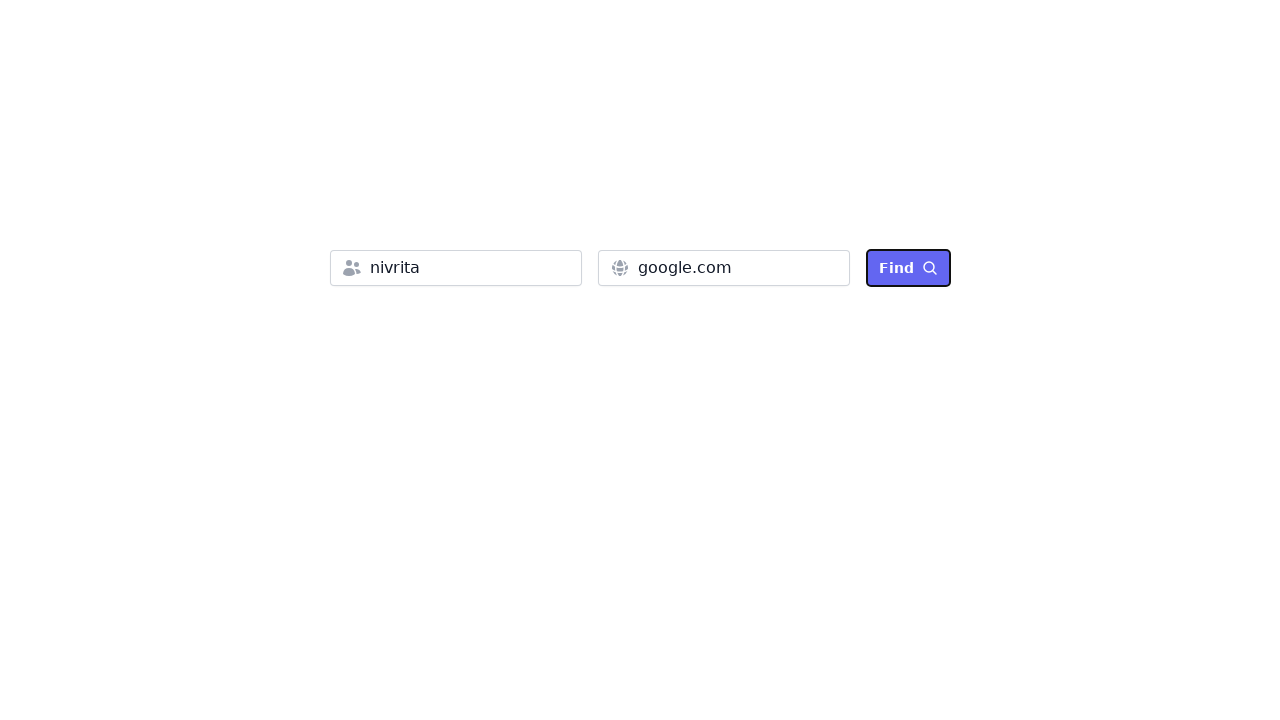

Waited 3 seconds for search request to complete
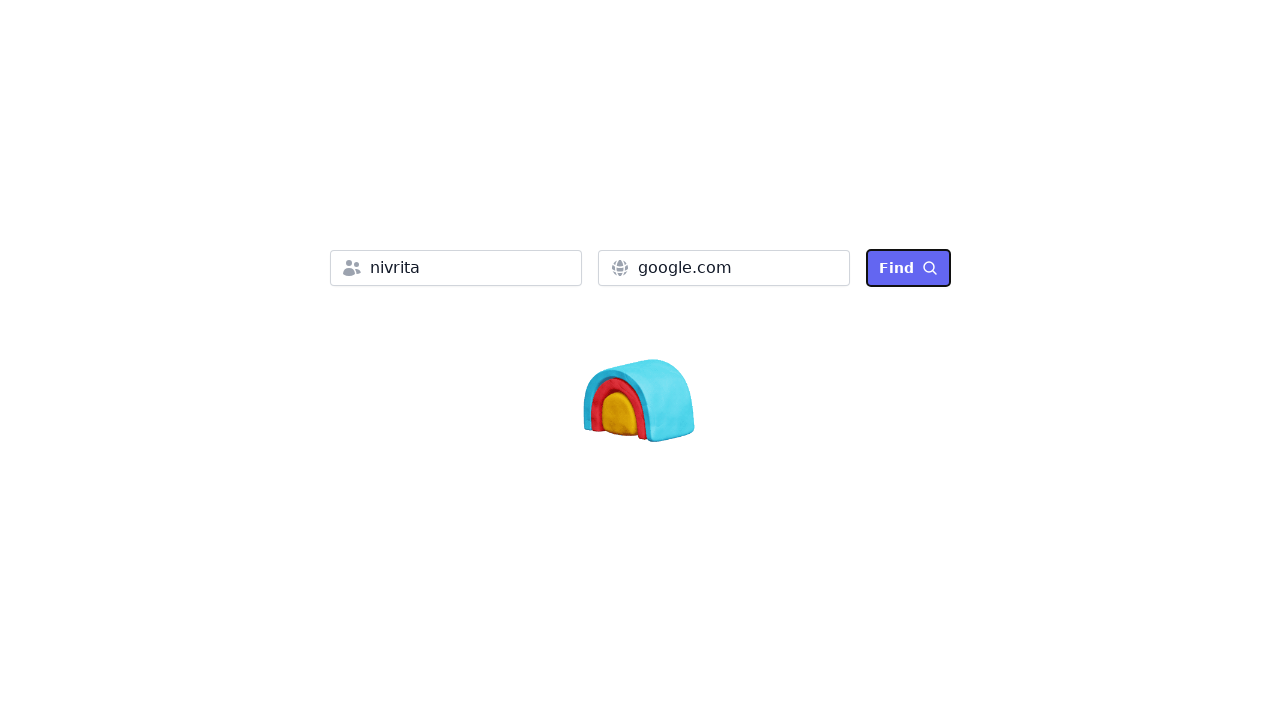

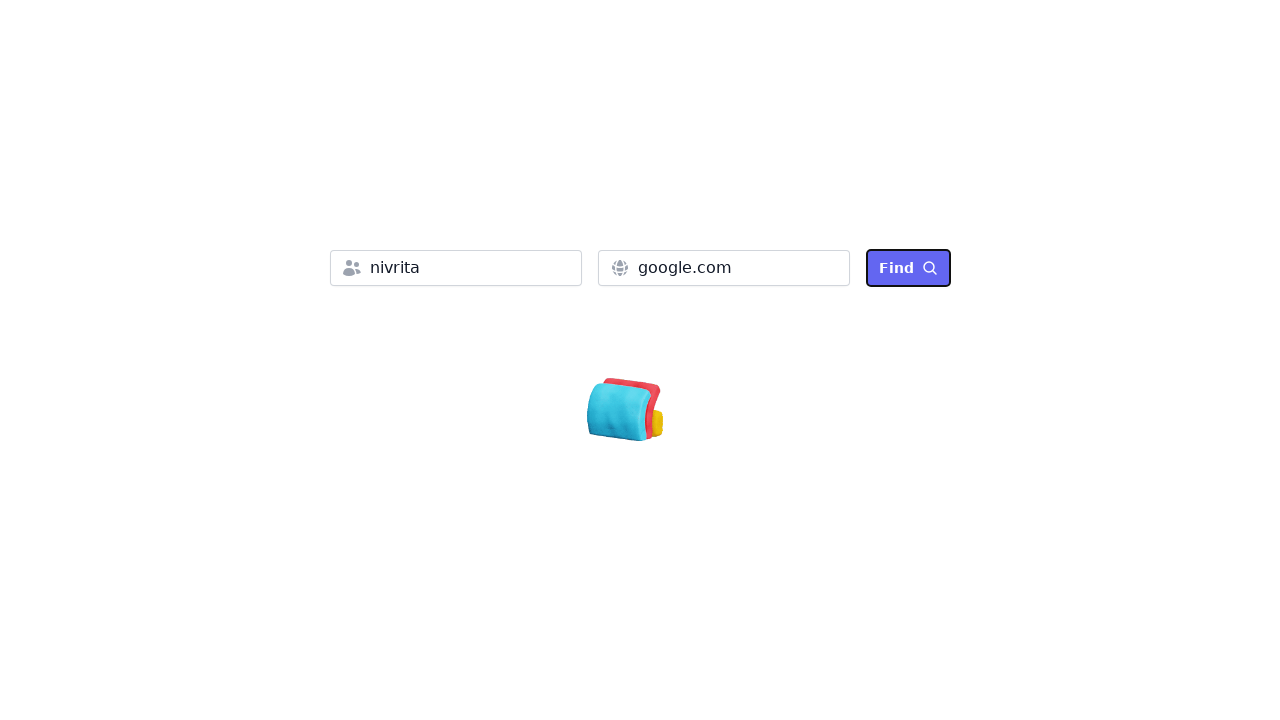